Tests pagination by clicking next button and then navigating to MacBook air product page

Starting URL: https://www.demoblaze.com

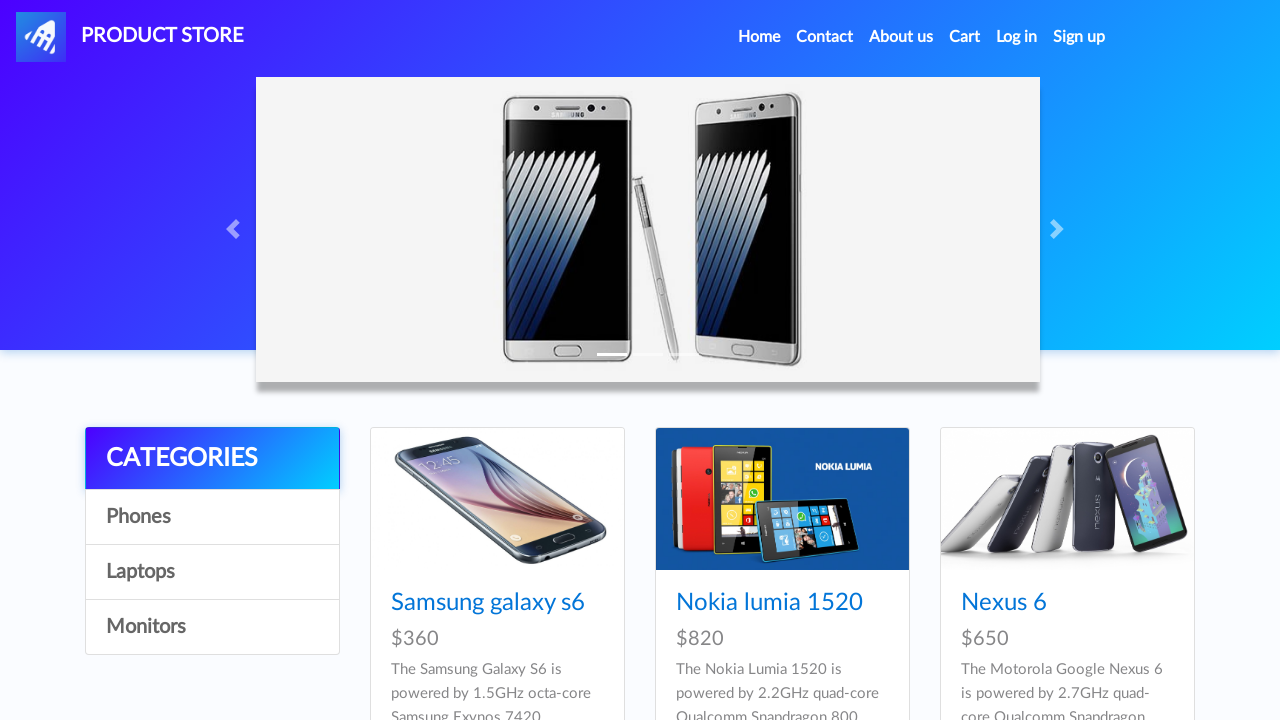

Clicked next button to navigate to next page of products at (1166, 385) on #next2
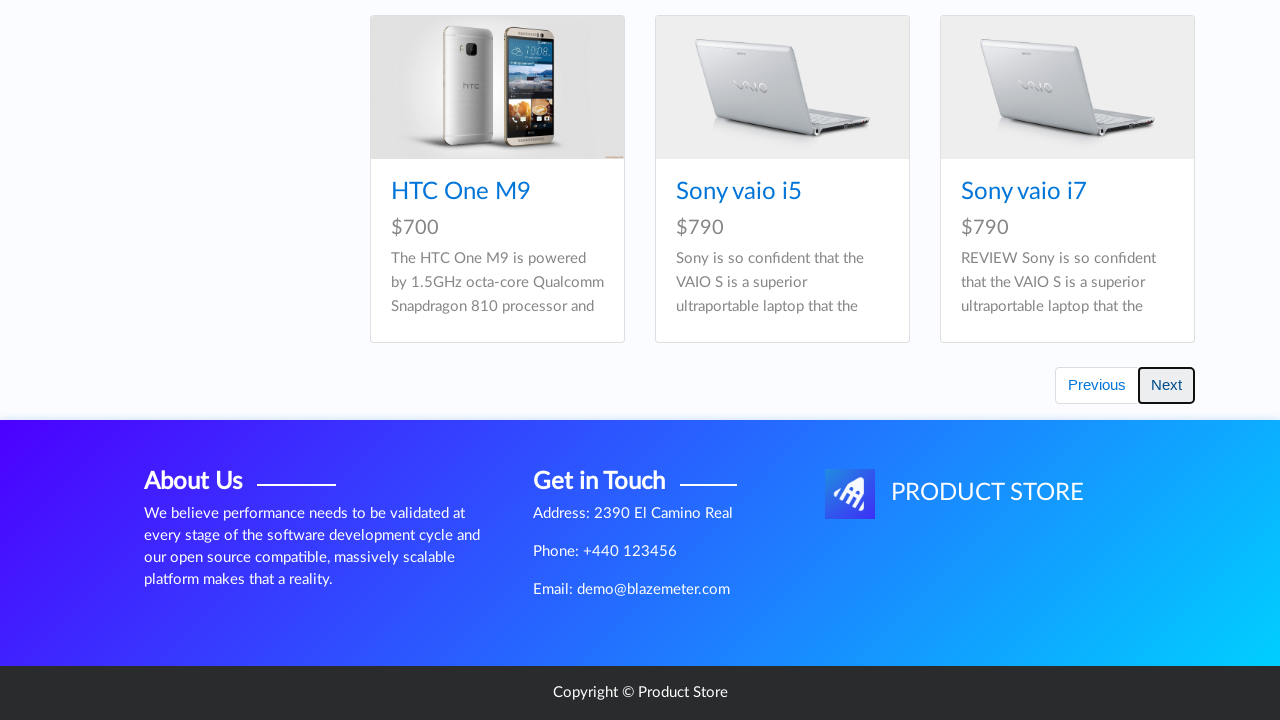

Waited for new products to load
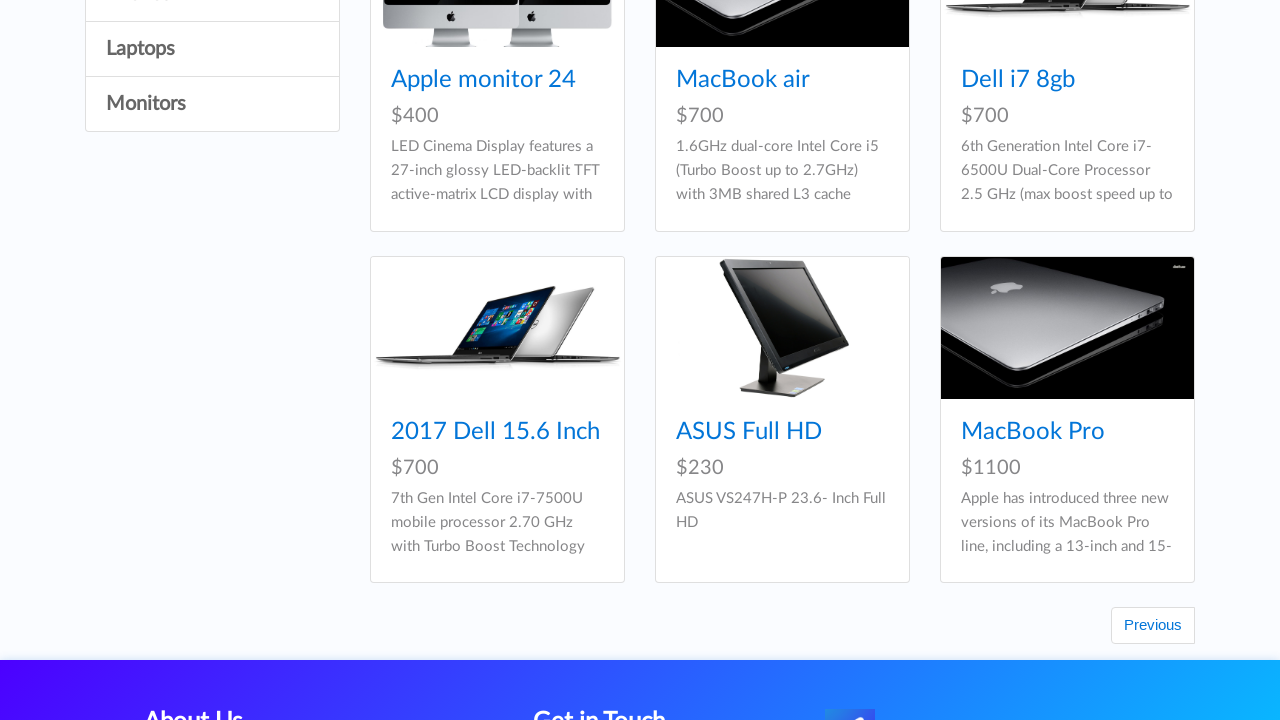

Clicked on MacBook air product link at (743, 80) on text=MacBook air
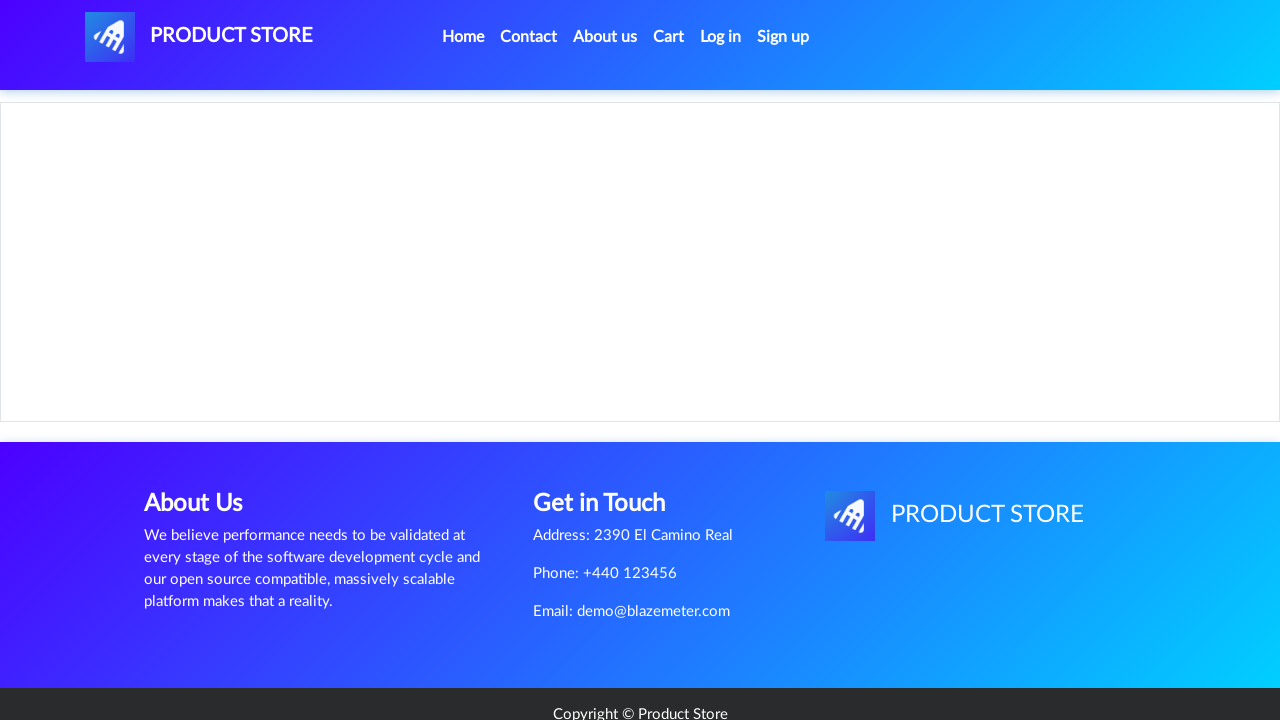

MacBook air product page loaded
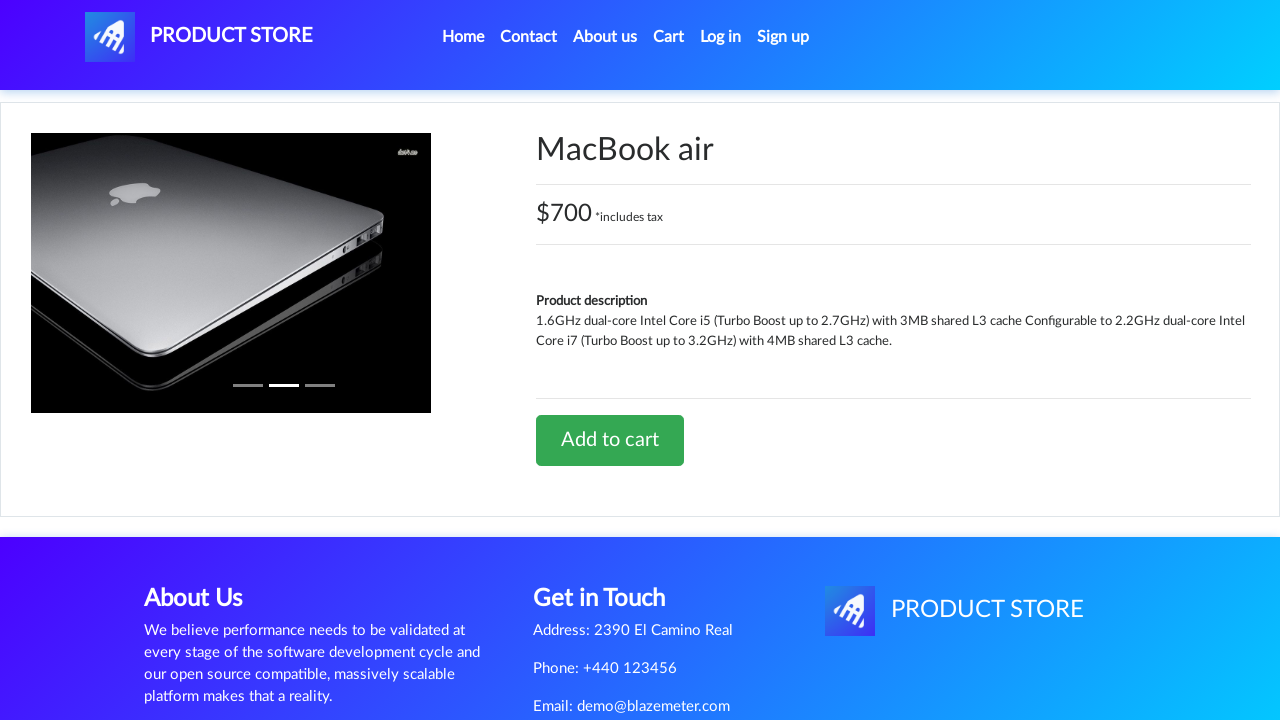

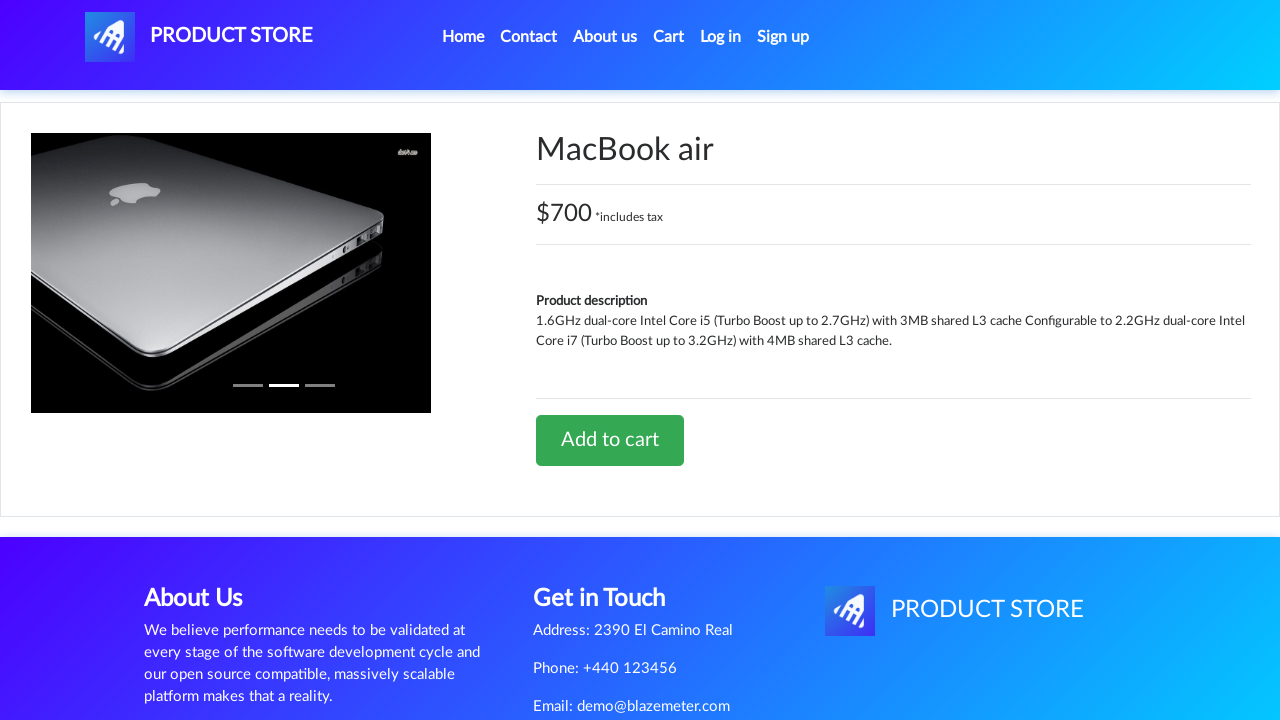